Tests text input functionality by entering a custom button name in the input field and clicking the button to verify it updates with the new text

Starting URL: http://uitestingplayground.com/textinput

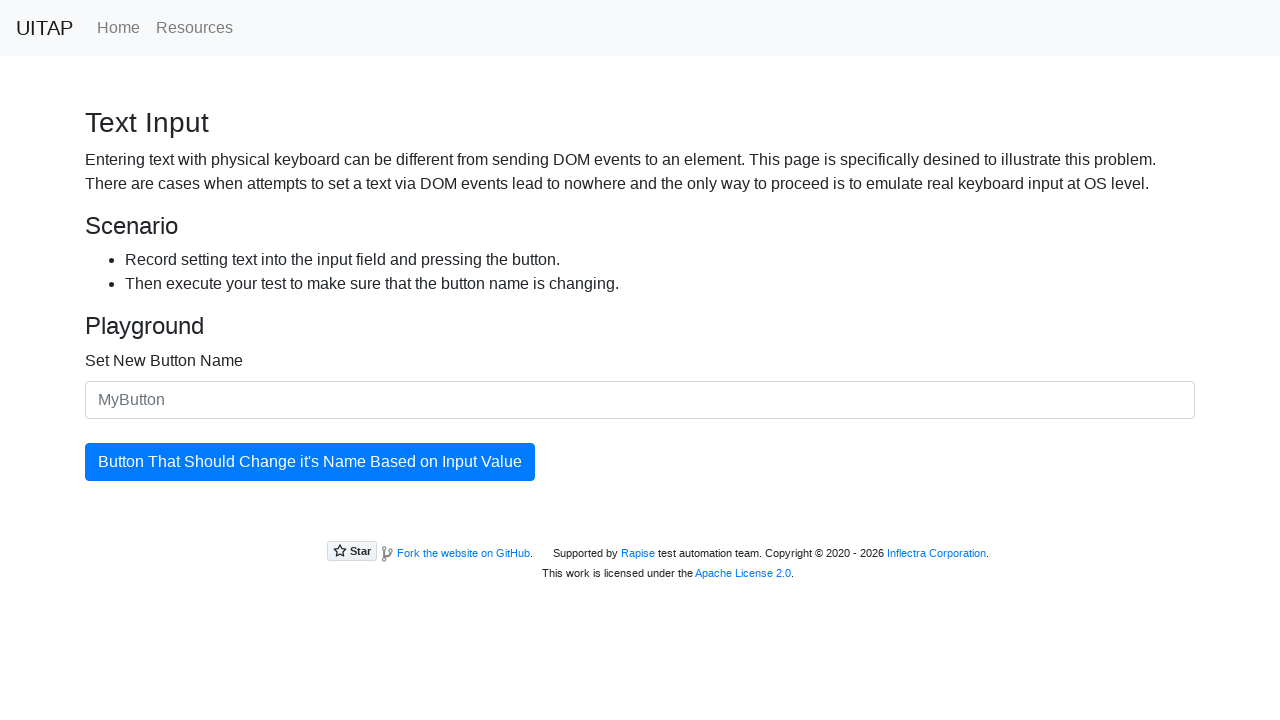

Waited for text input field to be visible
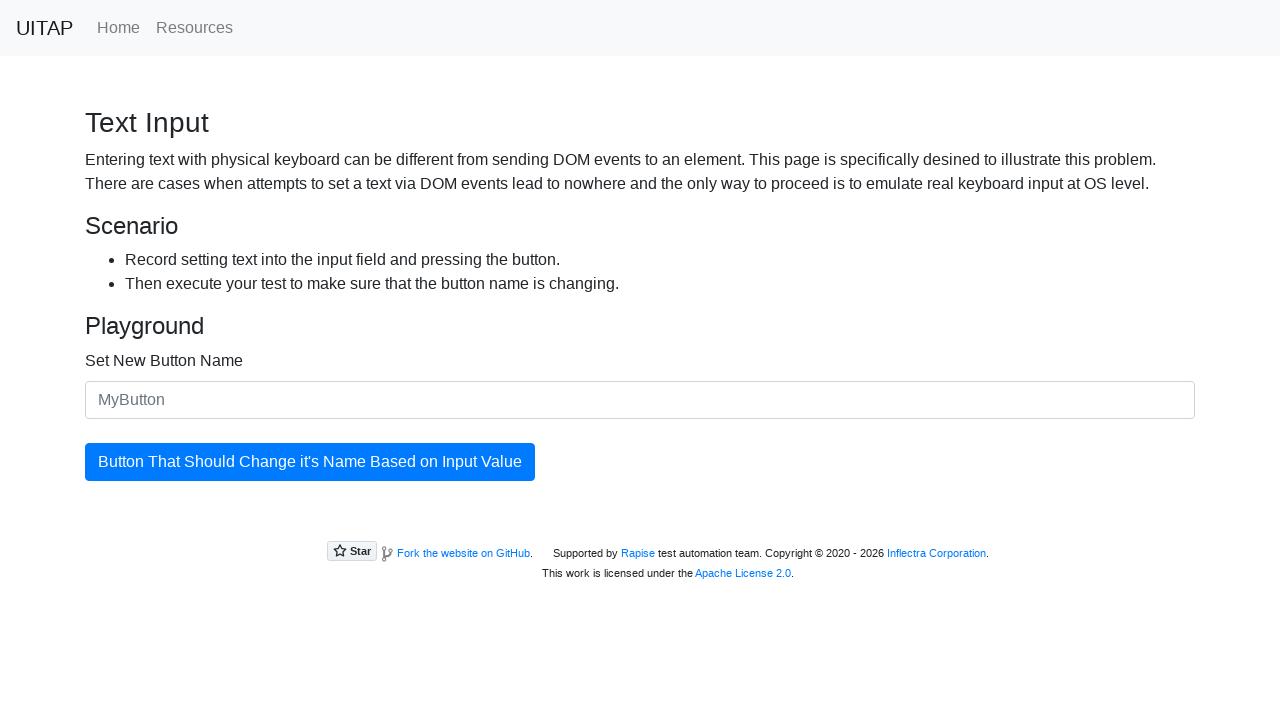

Filled text input field with custom button name 'SkyPro' on #newButtonName
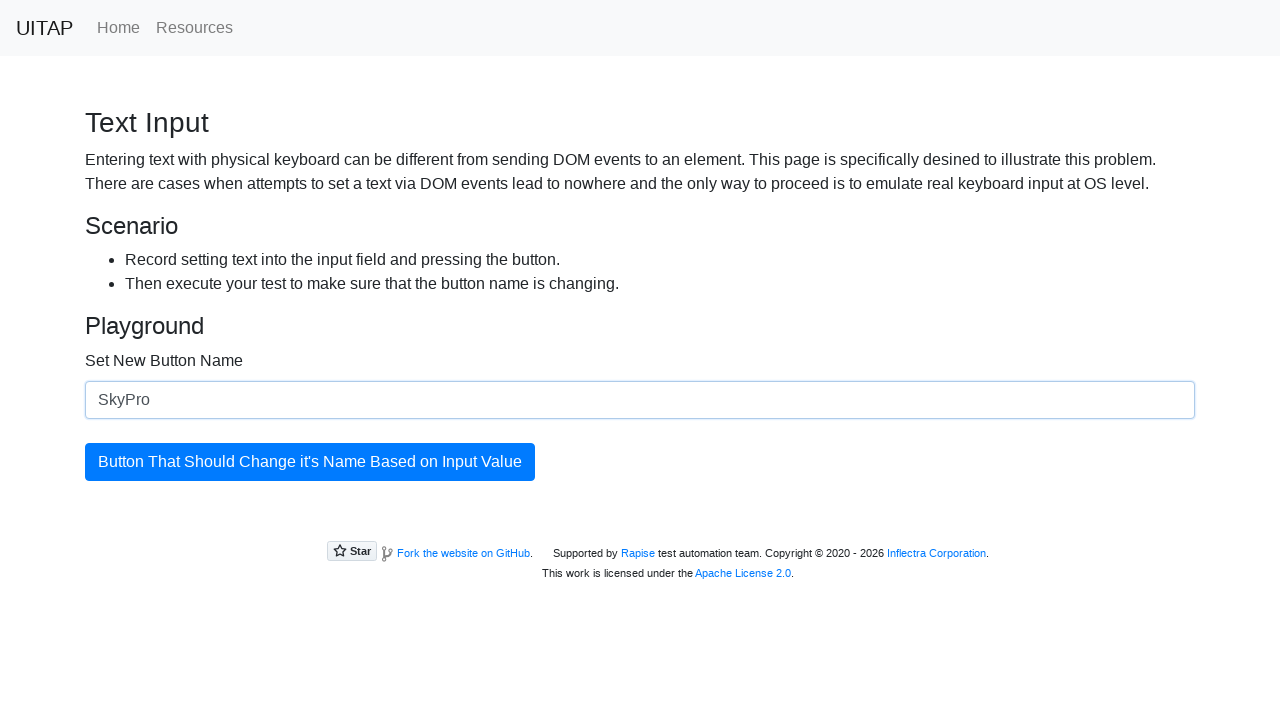

Clicked the primary button to update its text at (310, 462) on .btn-primary
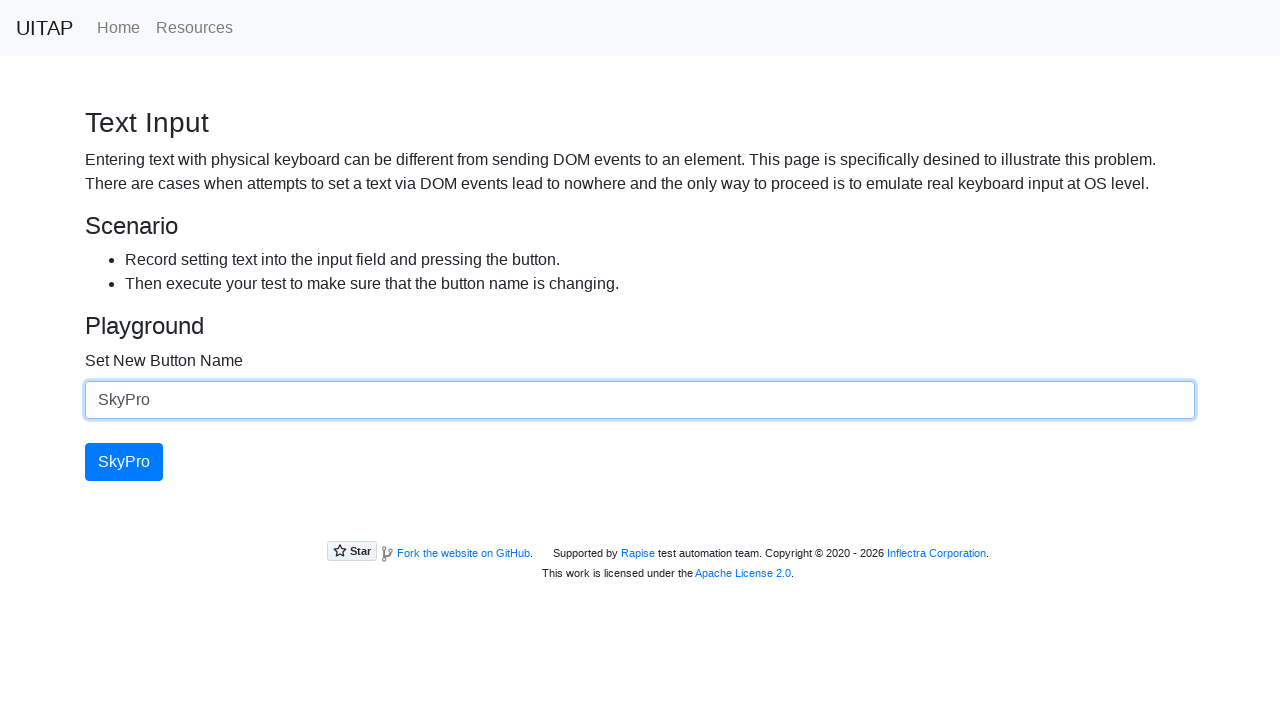

Verified button is visible after text update
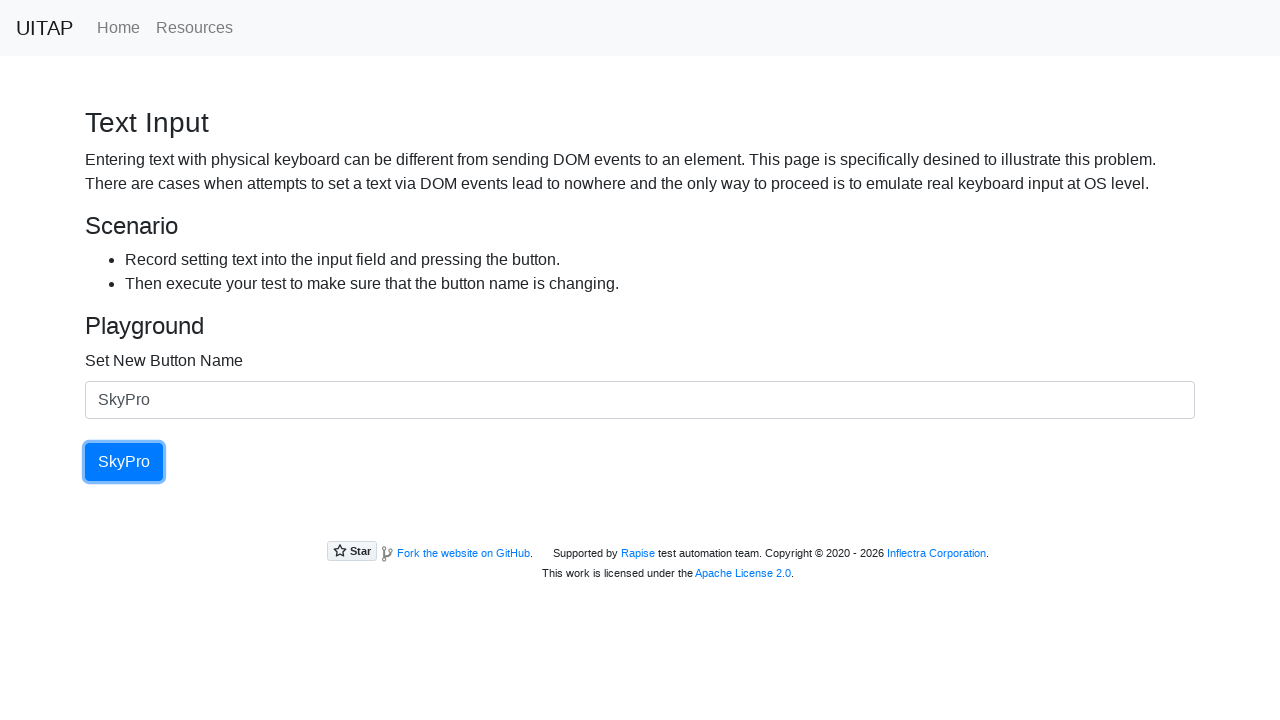

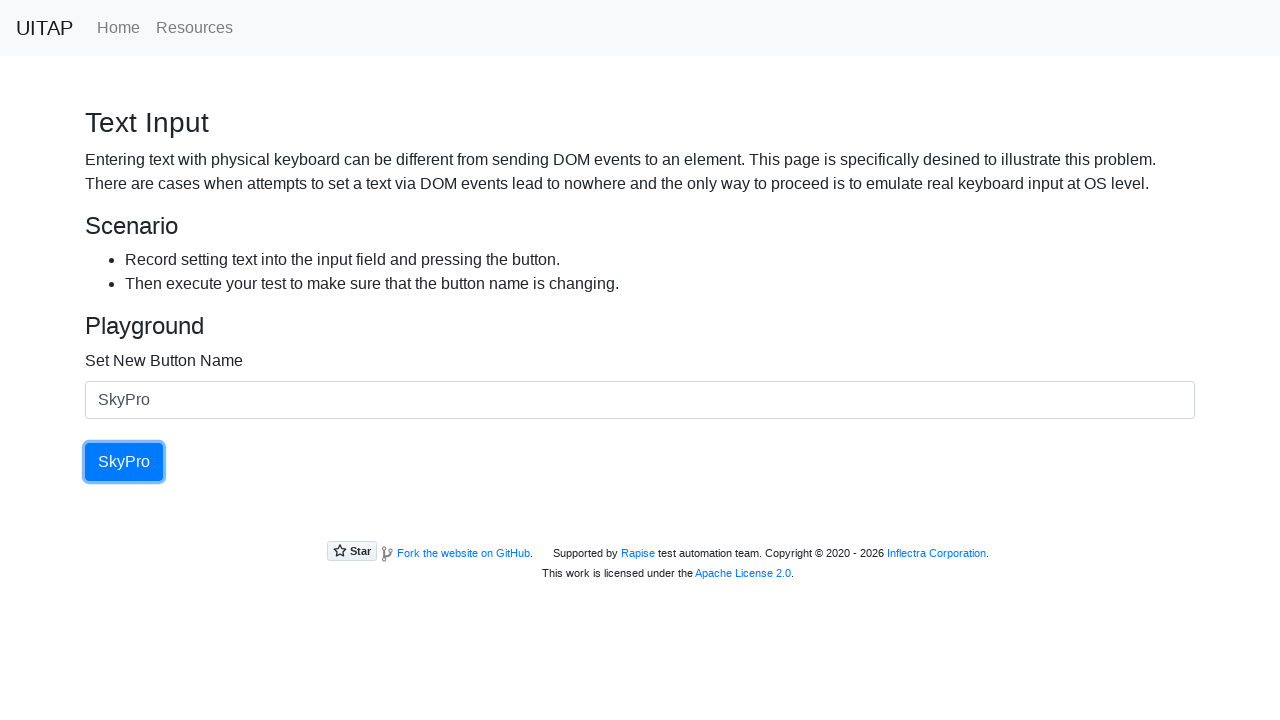